Tests registration form by filling required fields (first name, last name, email) and submitting the form

Starting URL: http://suninjuly.github.io/registration1.html

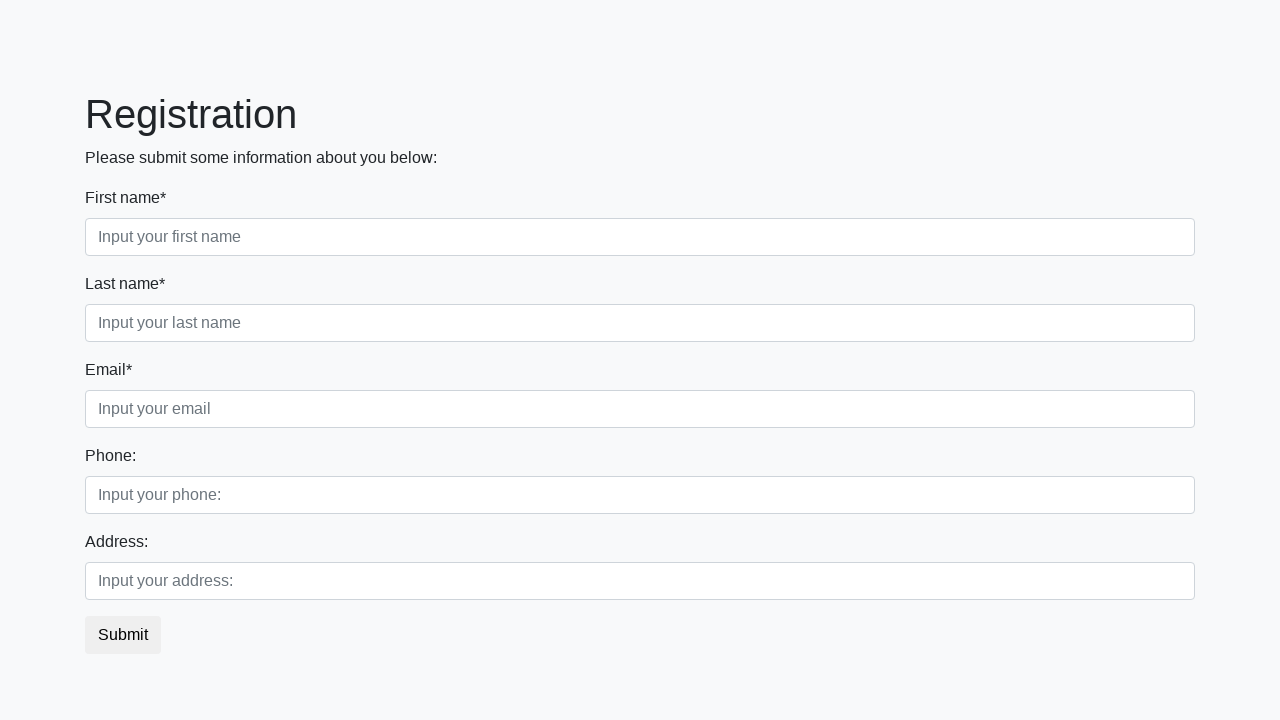

Filled first name field with 'Ivan' on //input[@class='form-control first' and @required]
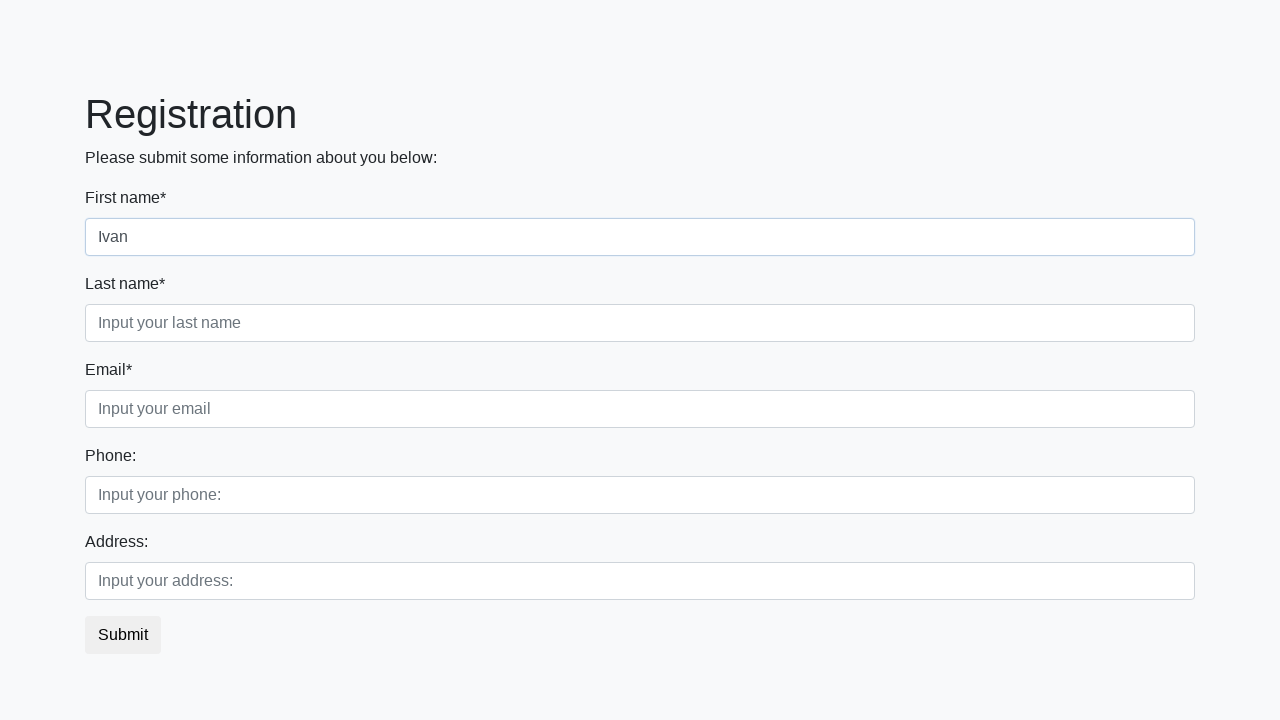

Filled last name field with 'Ivanov' on //input[@class='form-control second' and @required]
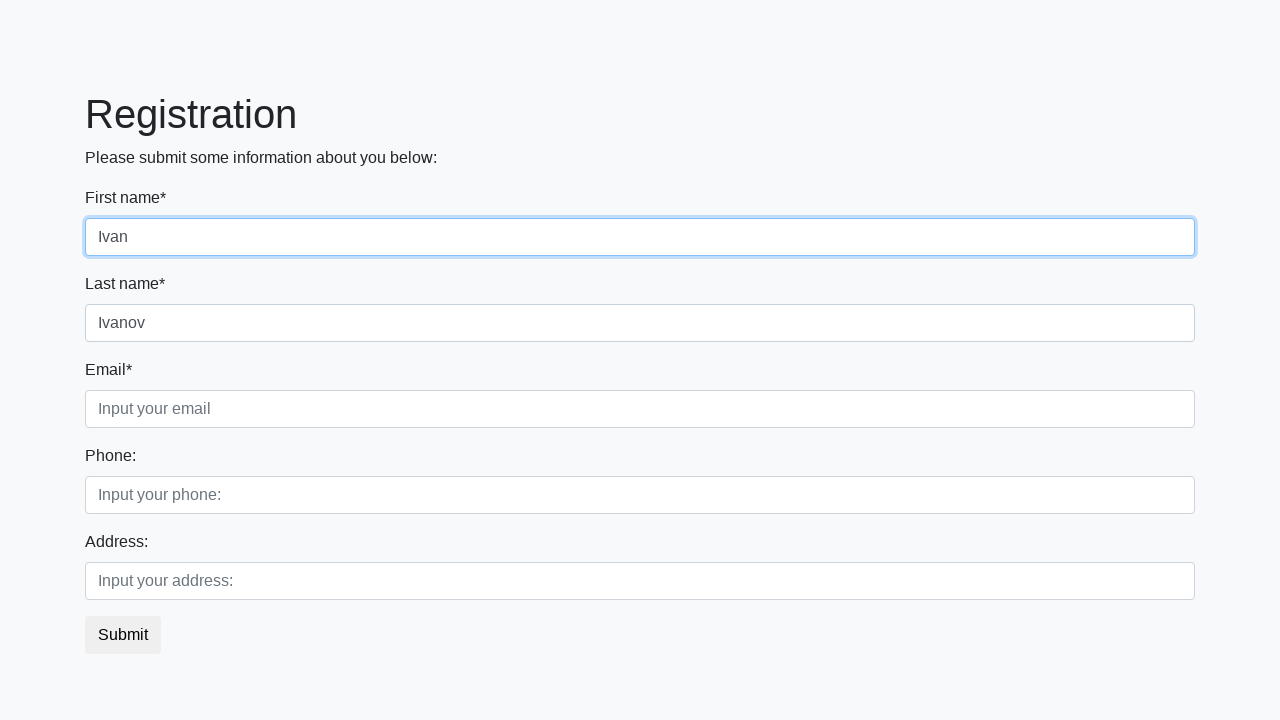

Filled email field with 'ivan.ivanov@example.com' on //input[@class='form-control third' and @required]
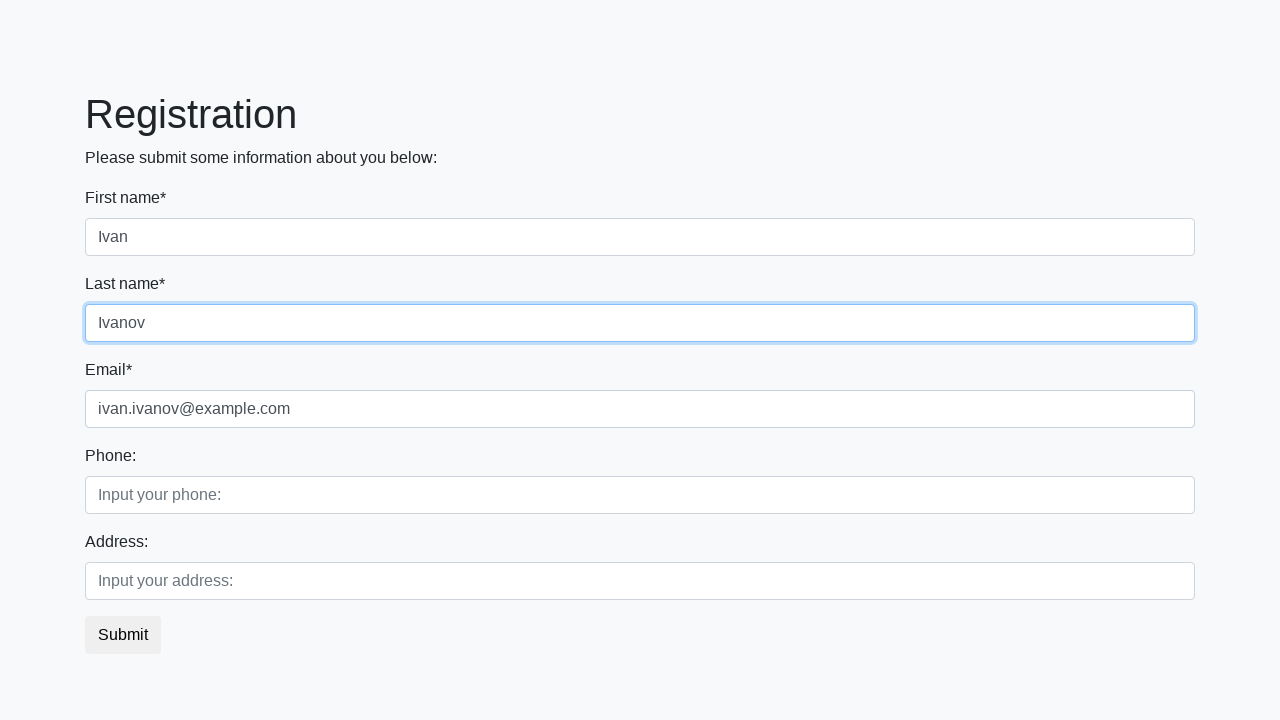

Clicked submit button to submit registration form at (123, 635) on button.btn
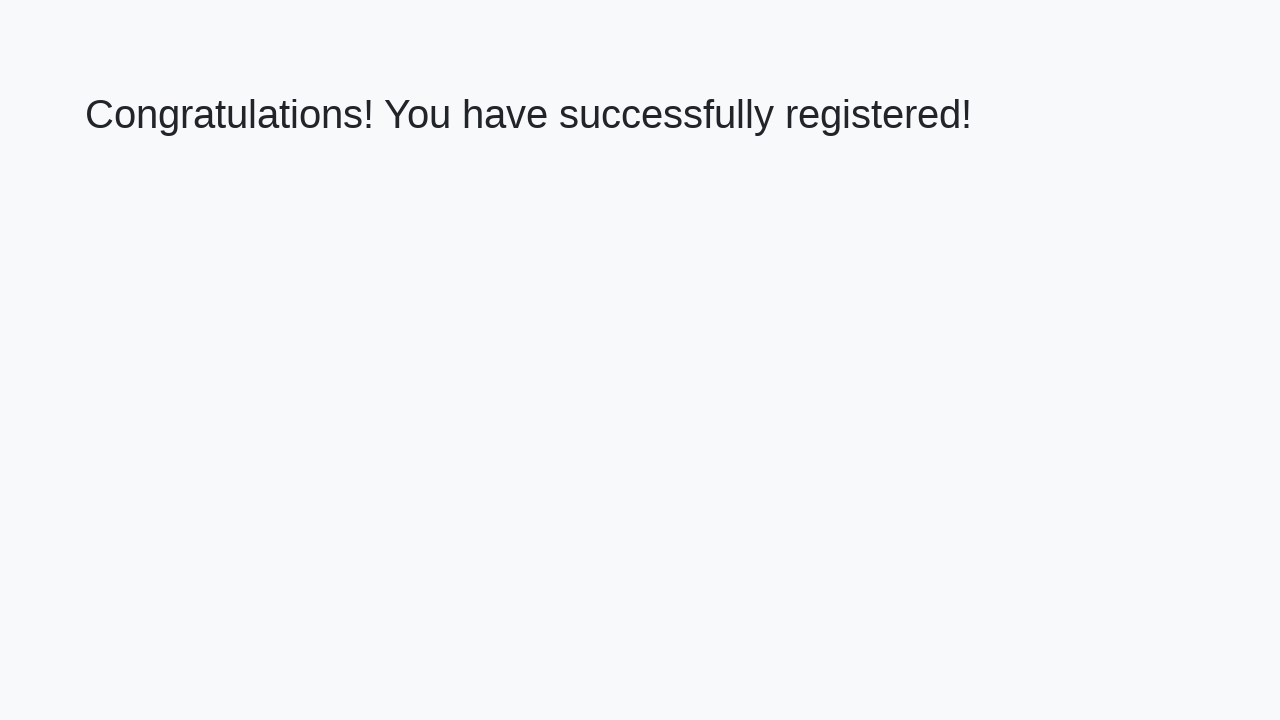

Success message appeared (h1 element loaded)
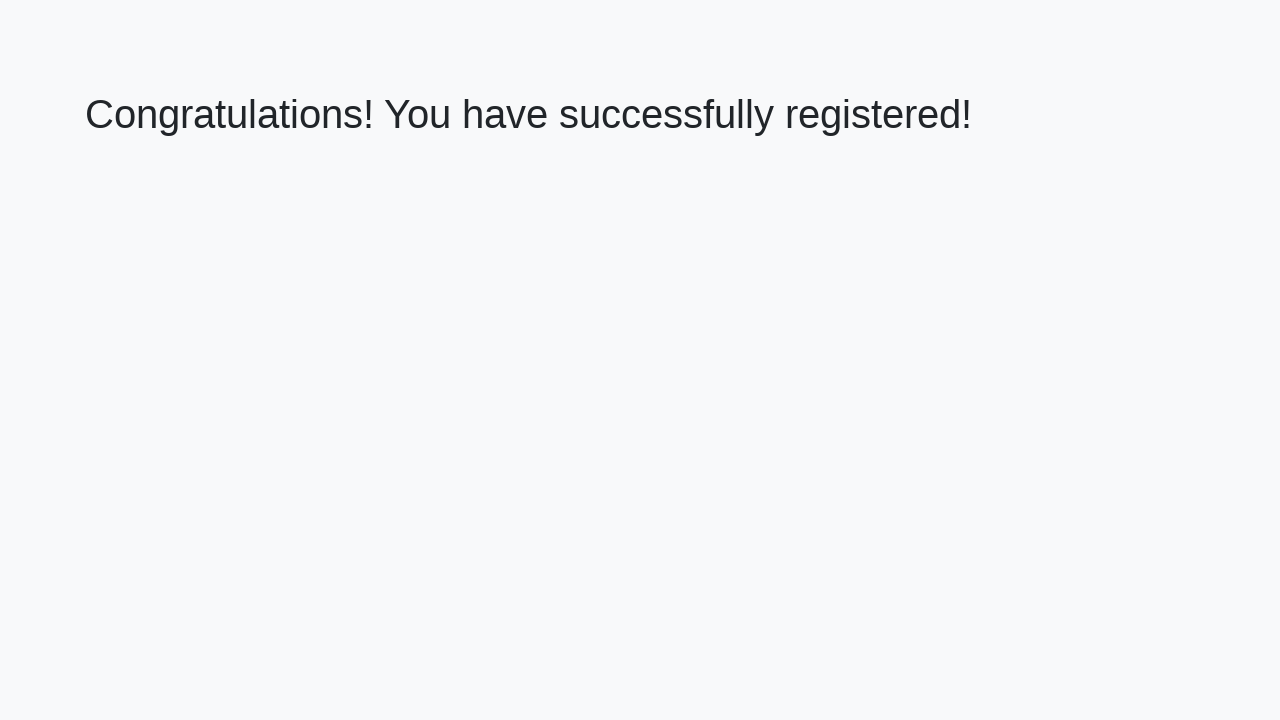

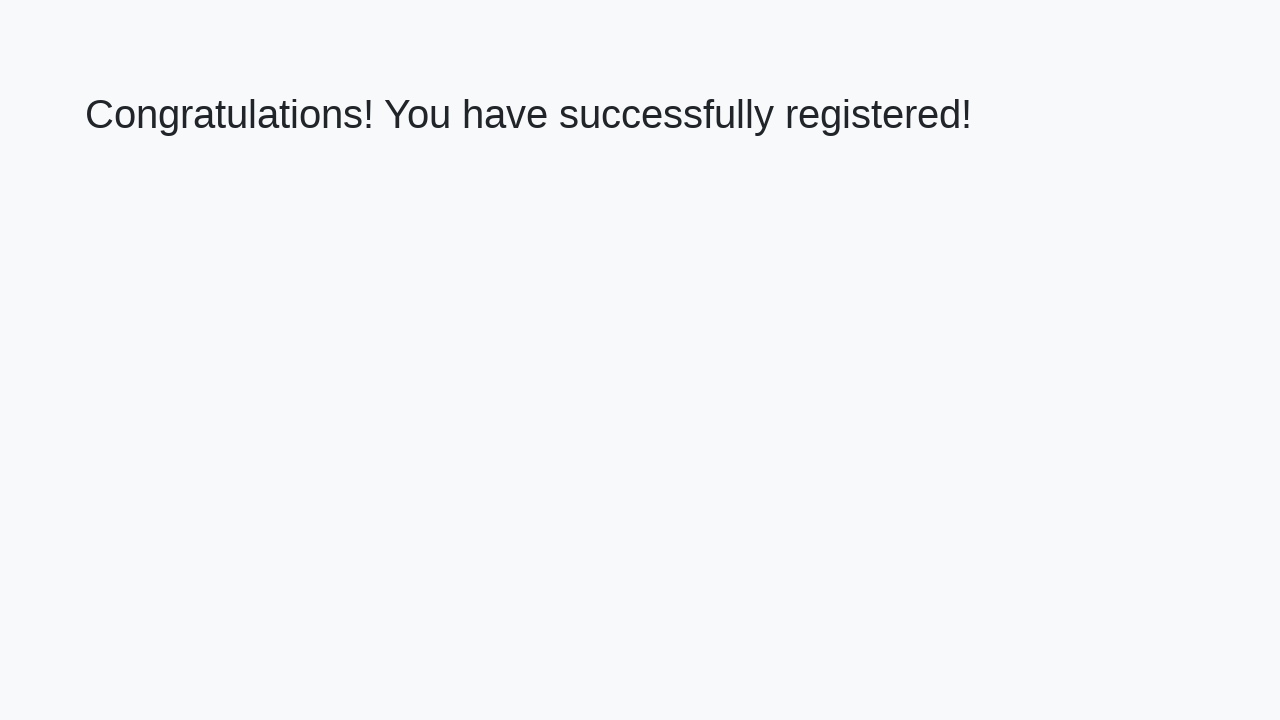